Tests opting out of A/B tests by adding an Optimizely opt-out cookie, then refreshing the page to verify the test is disabled

Starting URL: http://the-internet.herokuapp.com/abtest

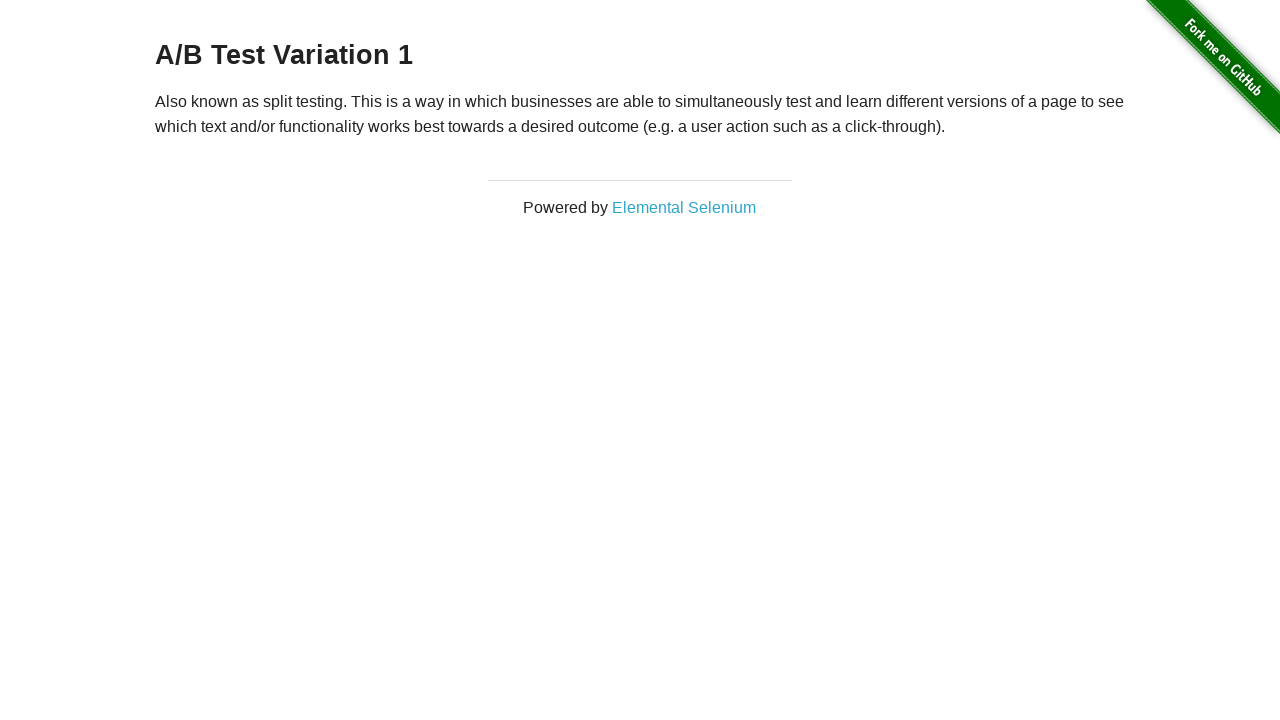

Waited for page heading to load
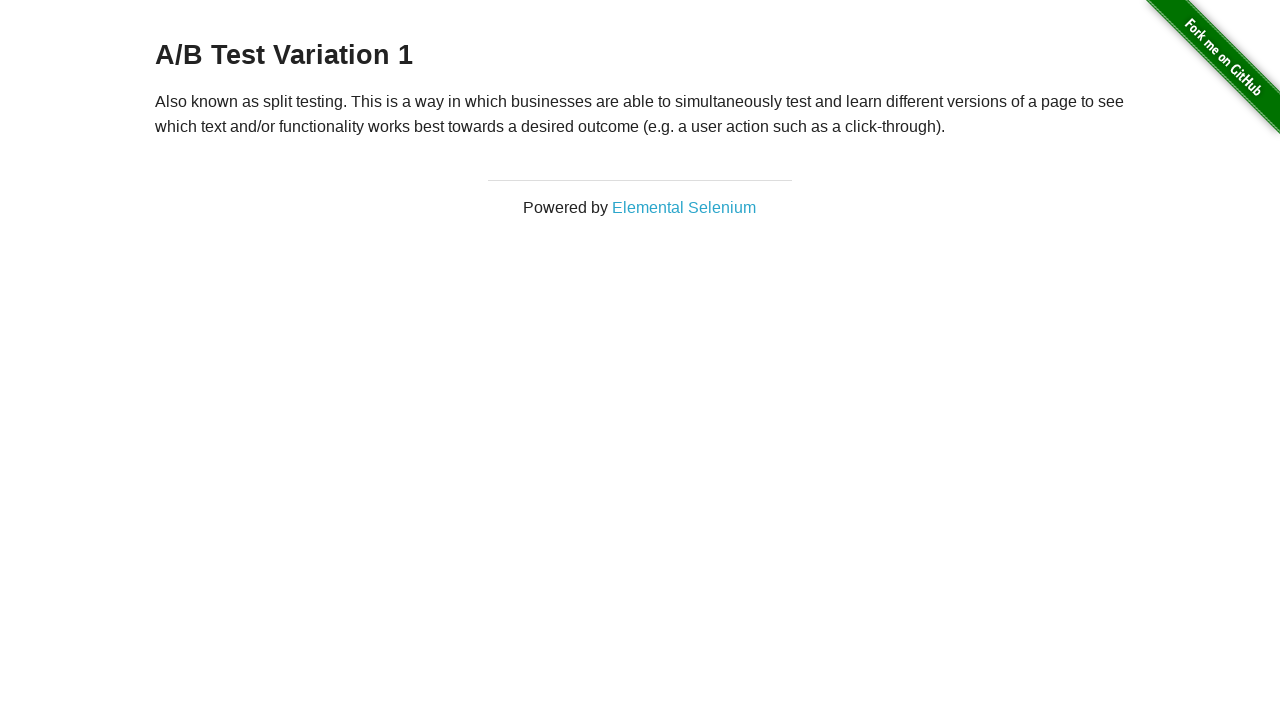

Retrieved initial heading text: A/B Test Variation 1
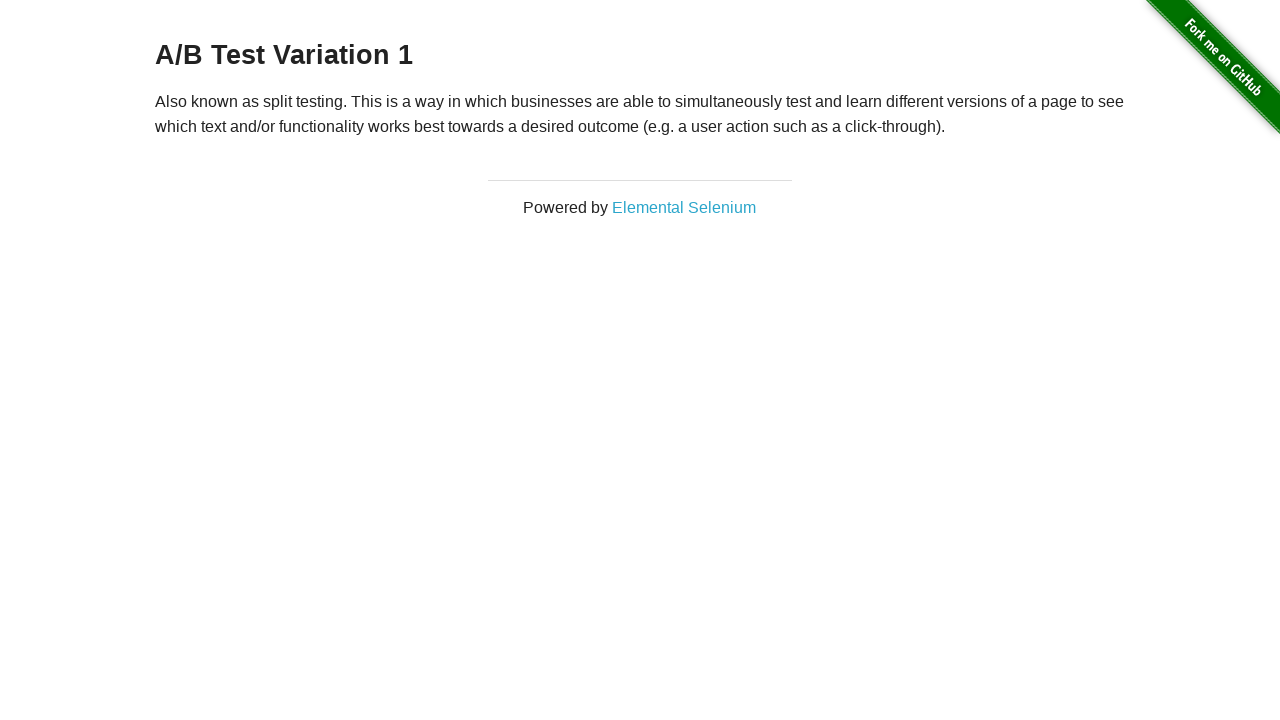

Verified initial heading is an A/B test variant: A/B Test Variation 1
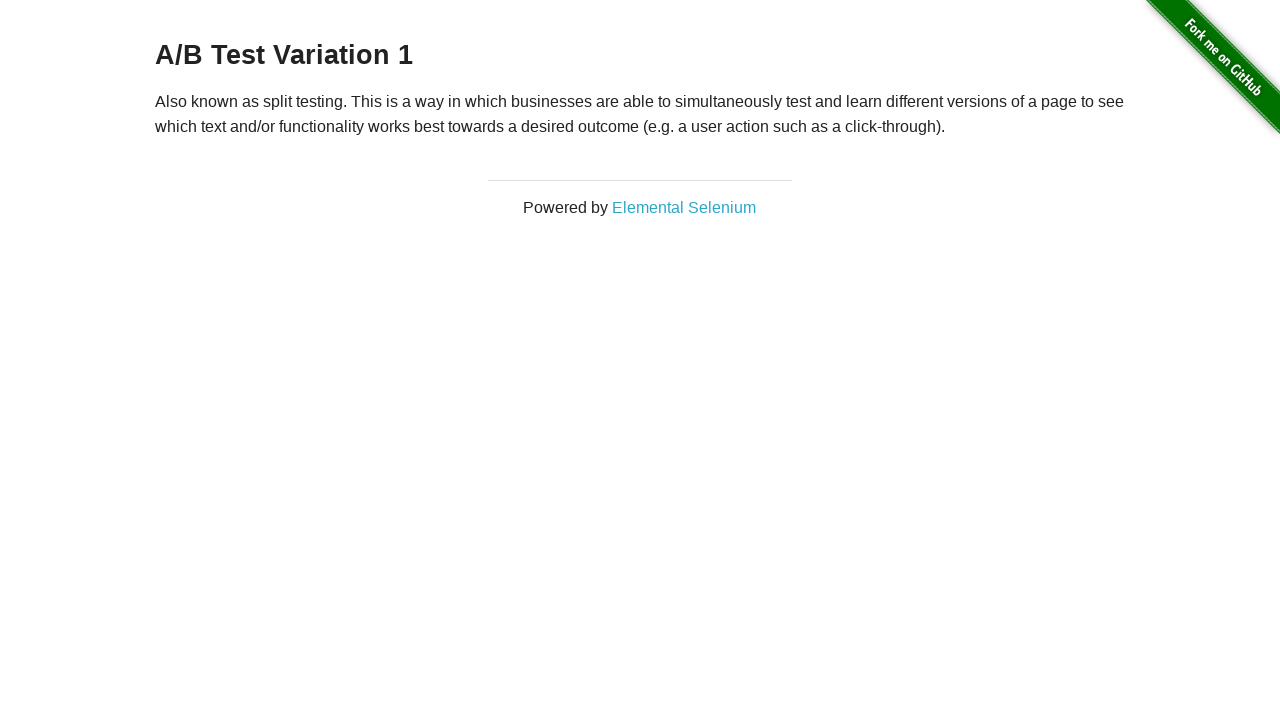

Added optimizelyOptOut cookie to context
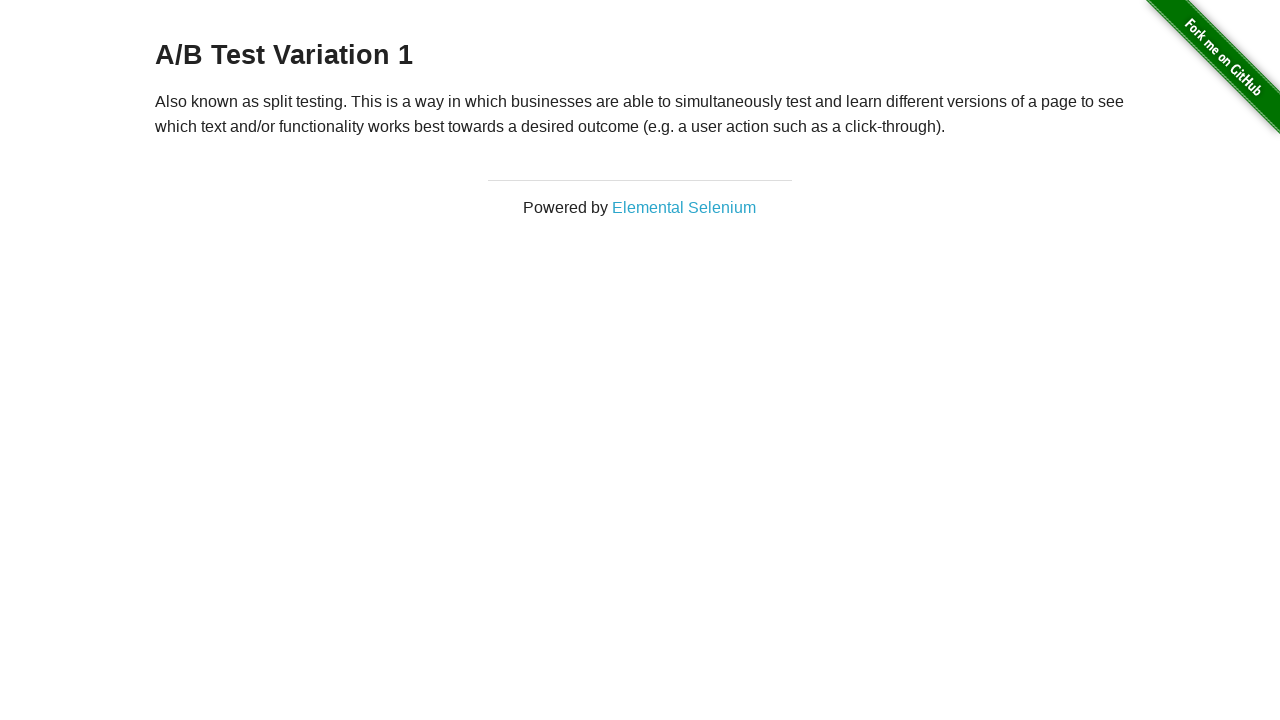

Reloaded page after adding opt-out cookie
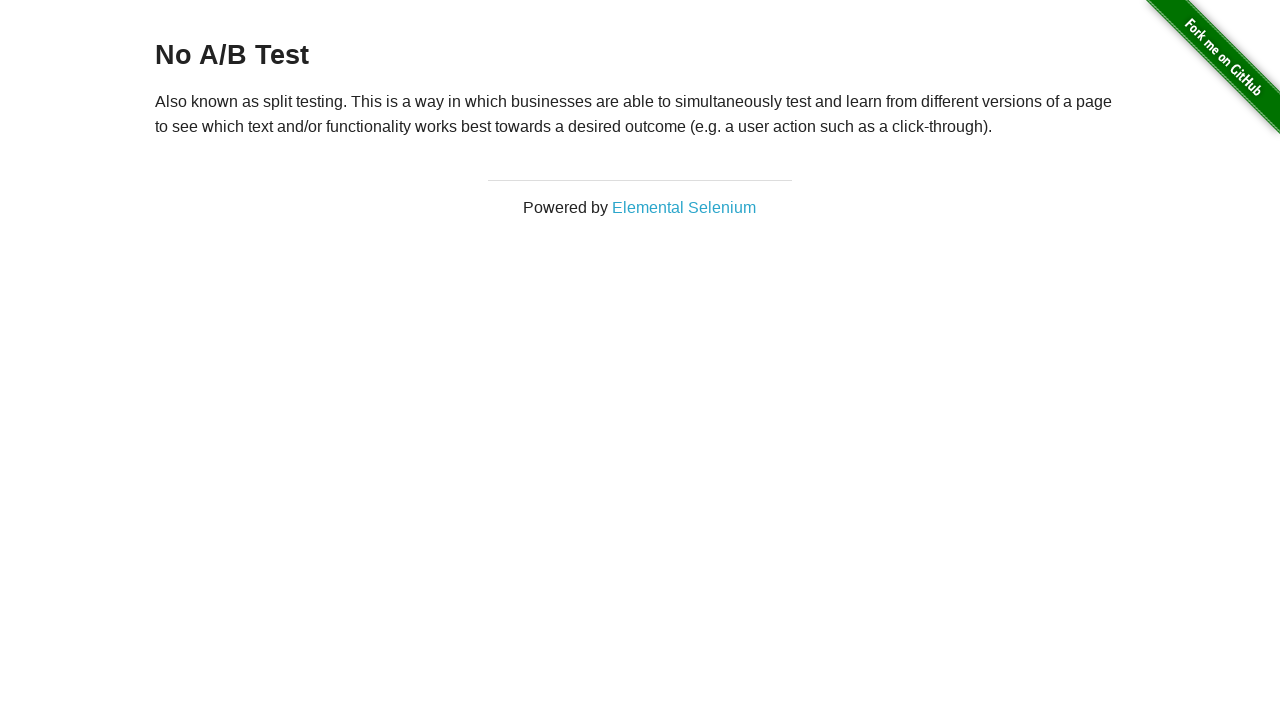

Retrieved heading text after reload: No A/B Test
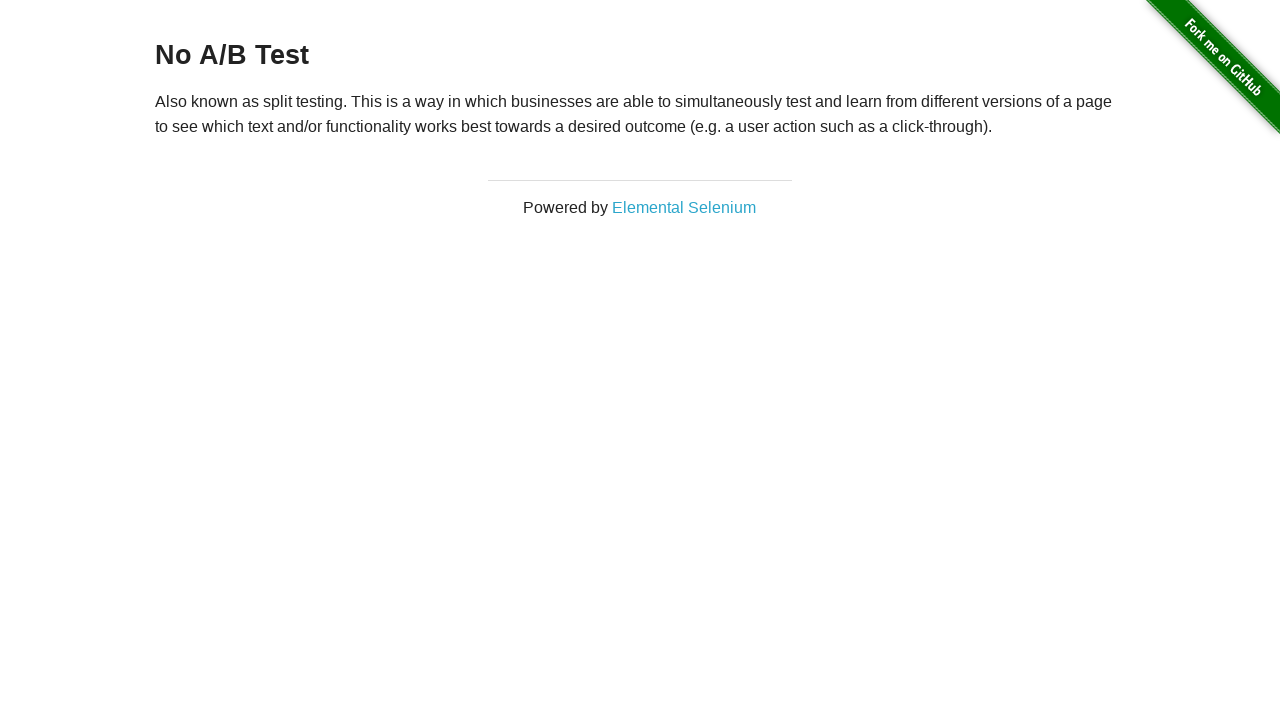

Verified opt-out was successful - heading shows 'No A/B Test'
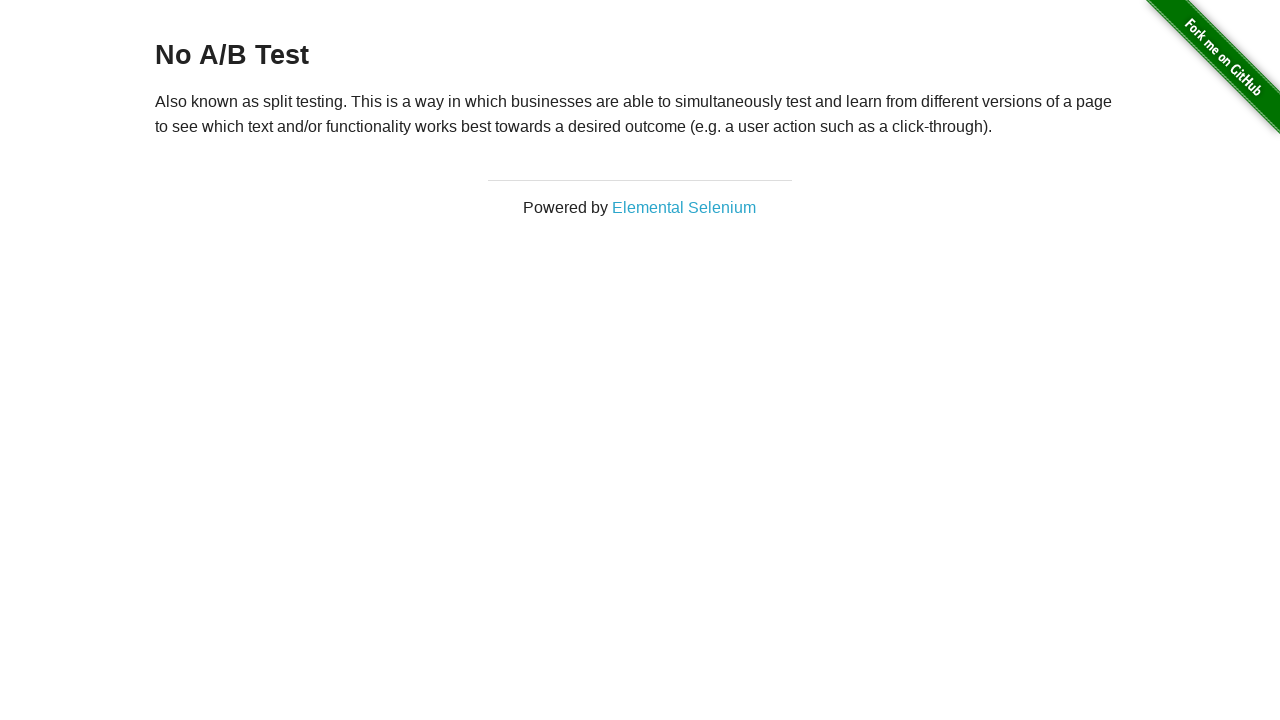

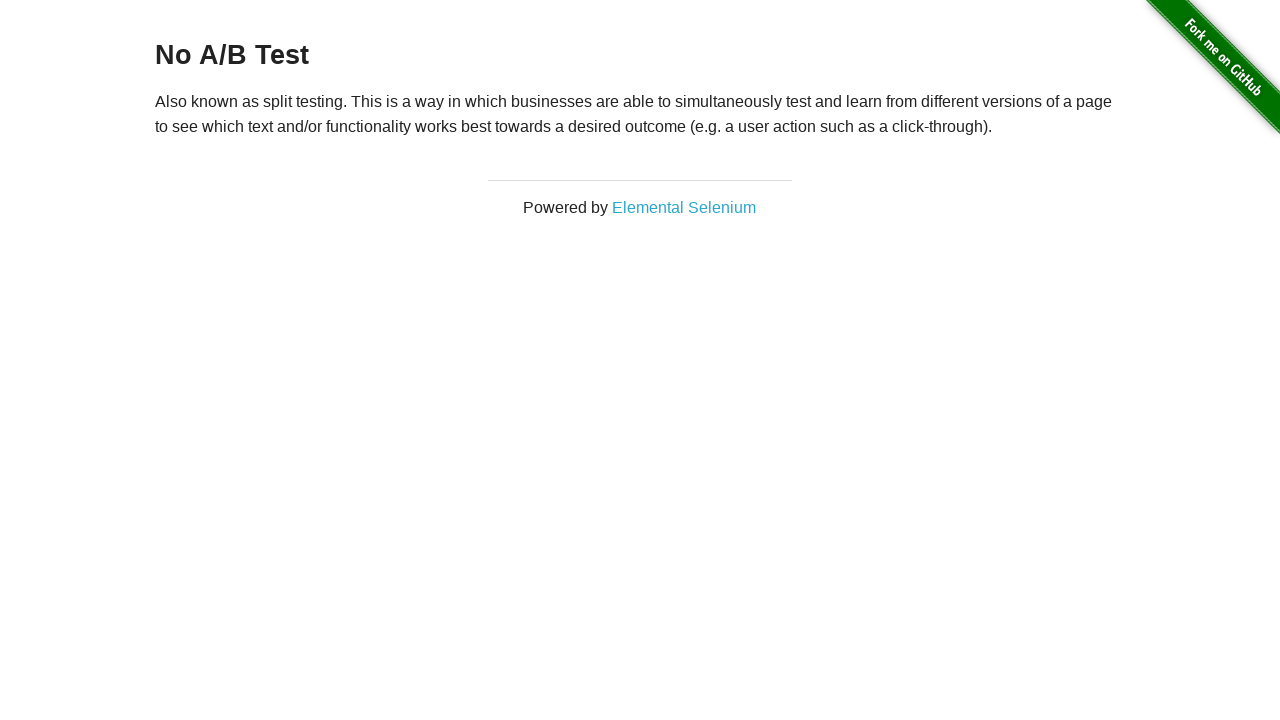